Adds a product to cart, then removes it and verifies cart is empty

Starting URL: https://www.demoblaze.com/

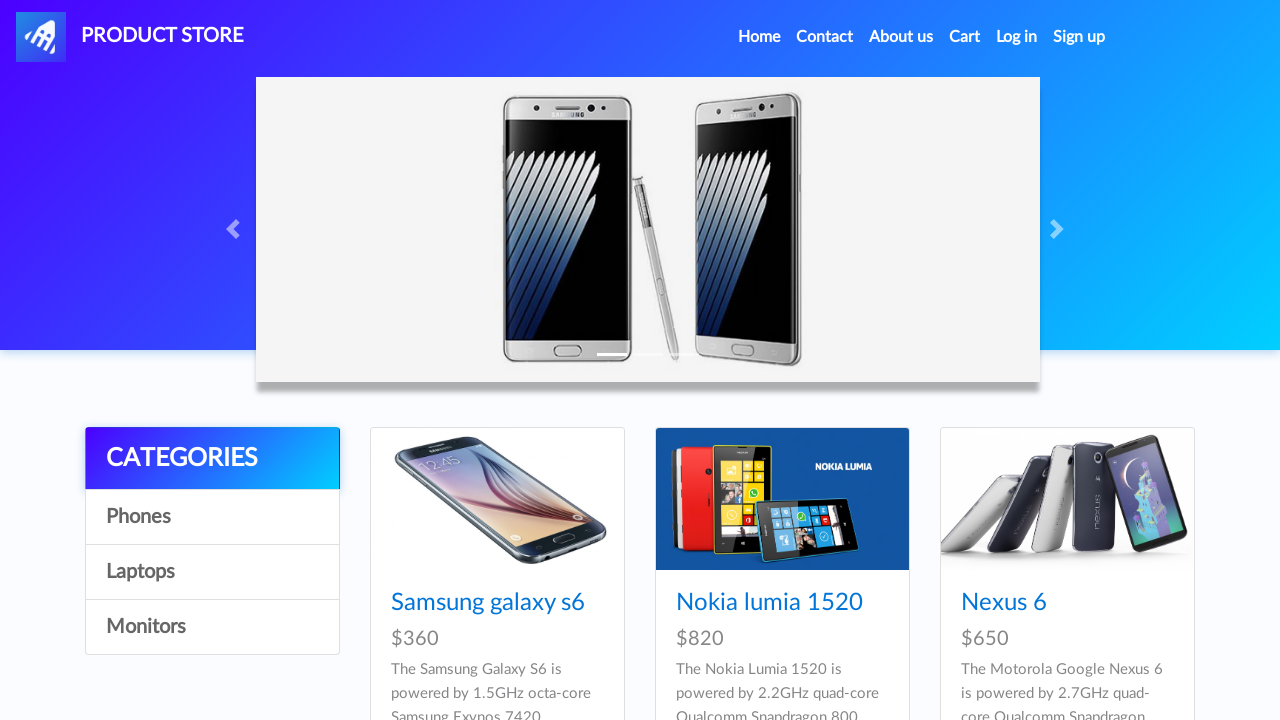

Clicked on first product link at (488, 603) on a.hrefch
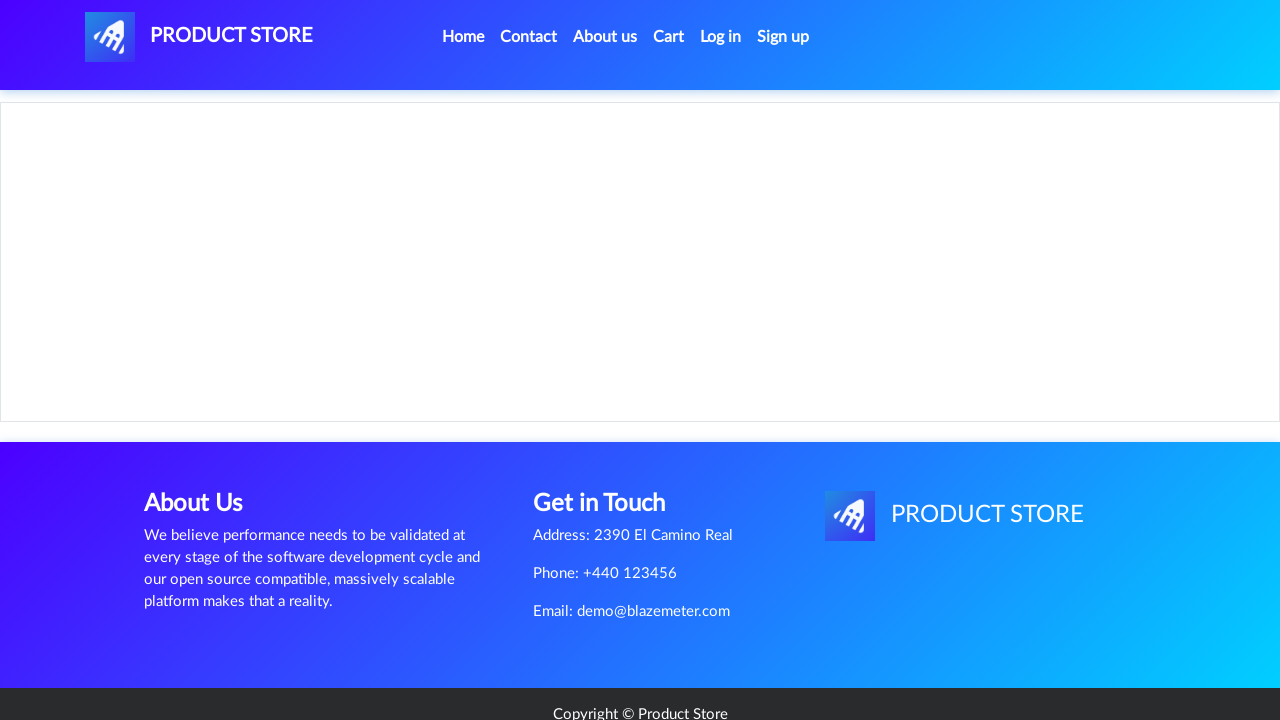

Product page loaded and product content visible
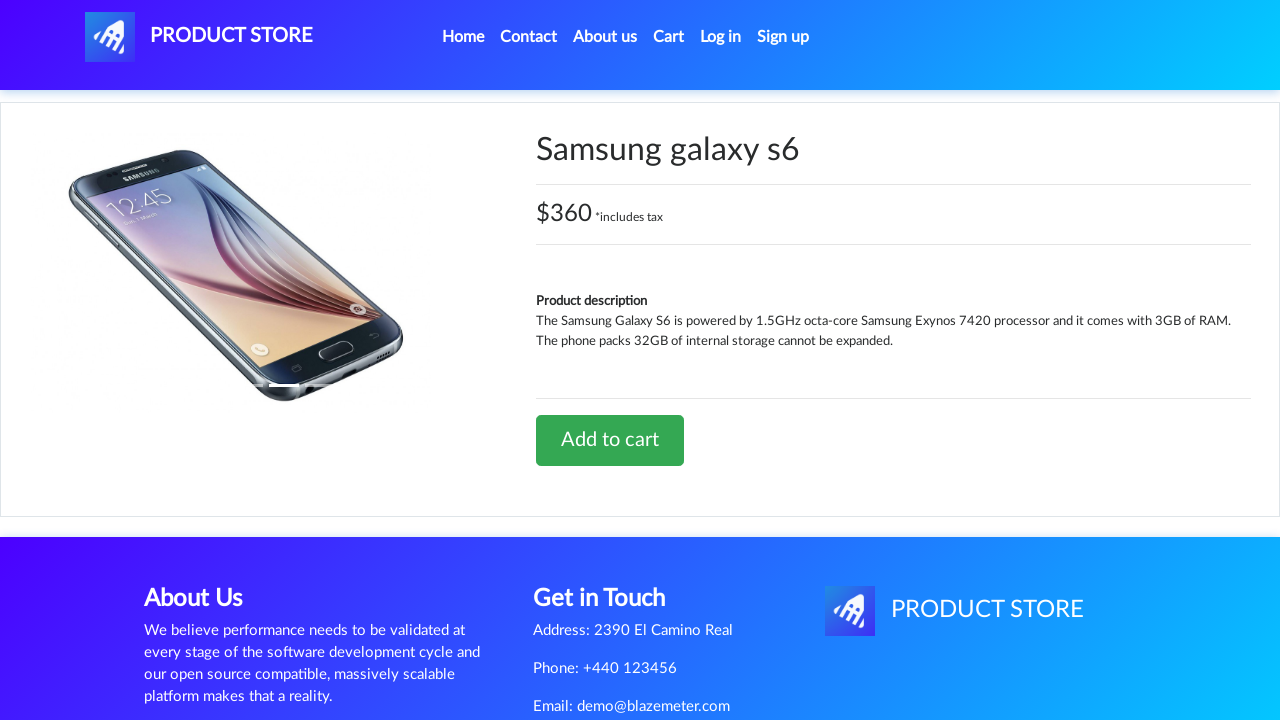

Clicked 'Add to Cart' button at (610, 440) on a.btn-success
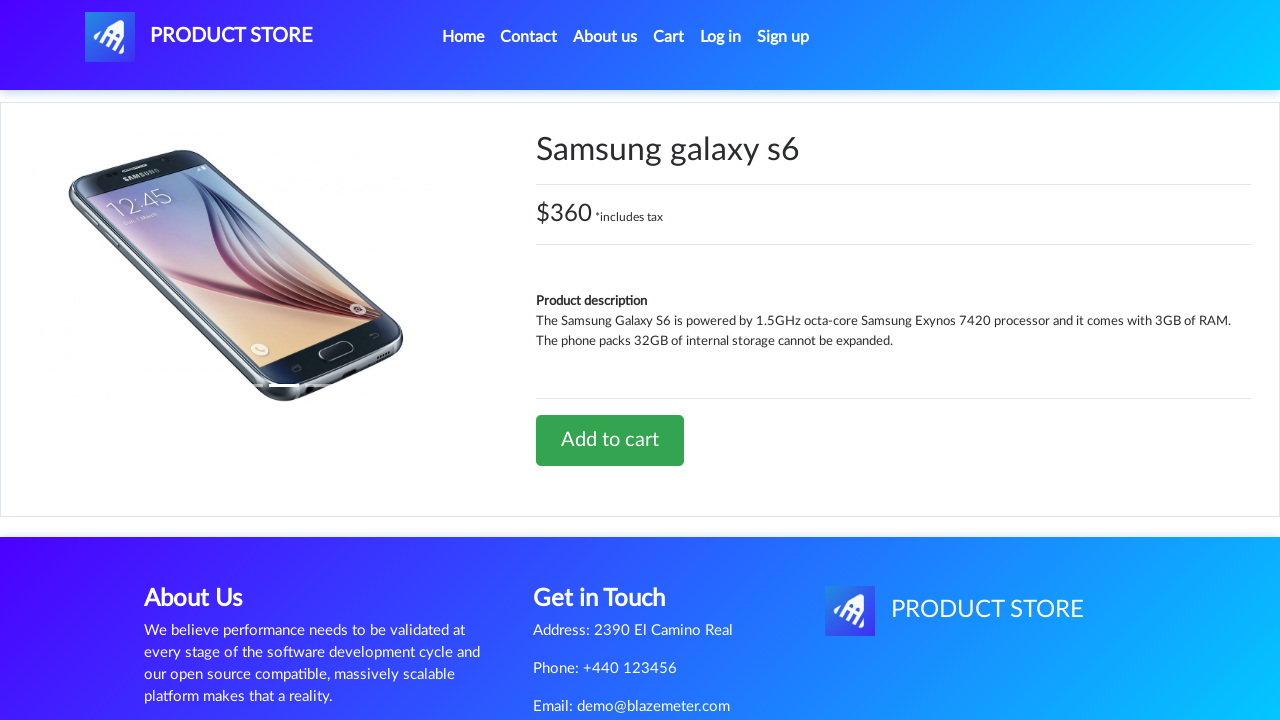

Accepted dialog alert after adding product to cart
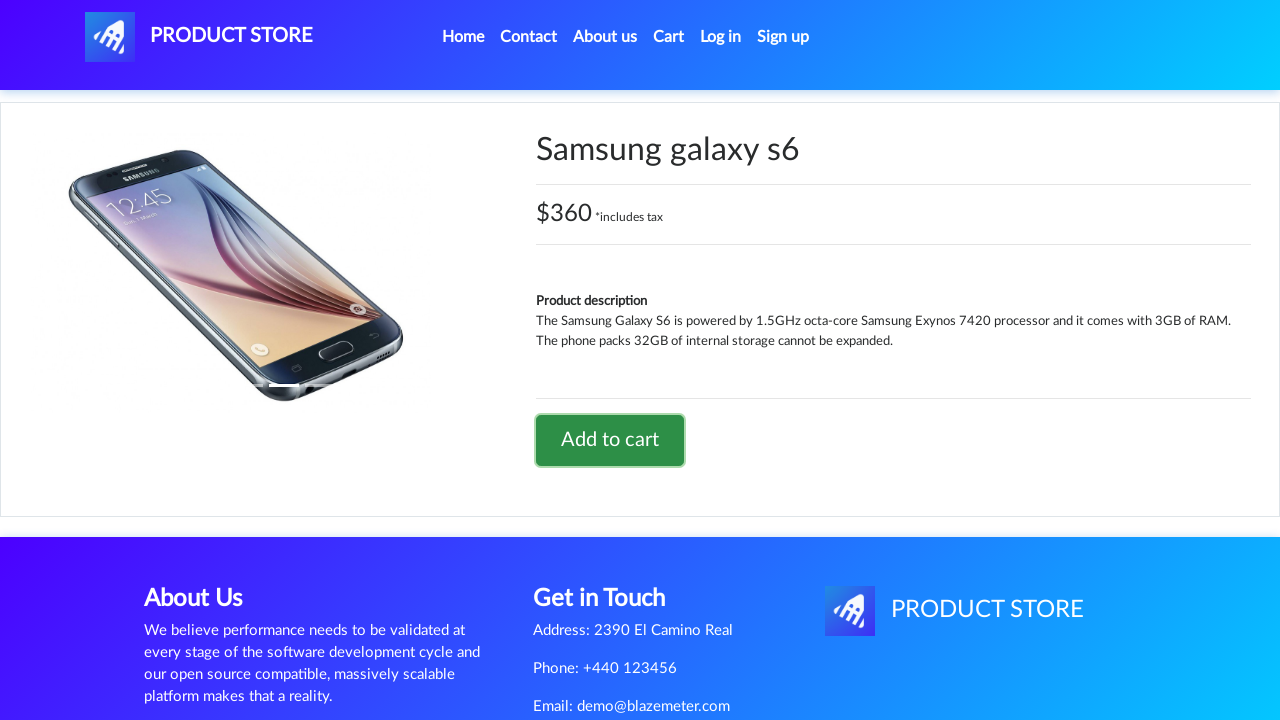

Clicked on cart link to navigate to cart at (669, 37) on a#cartur
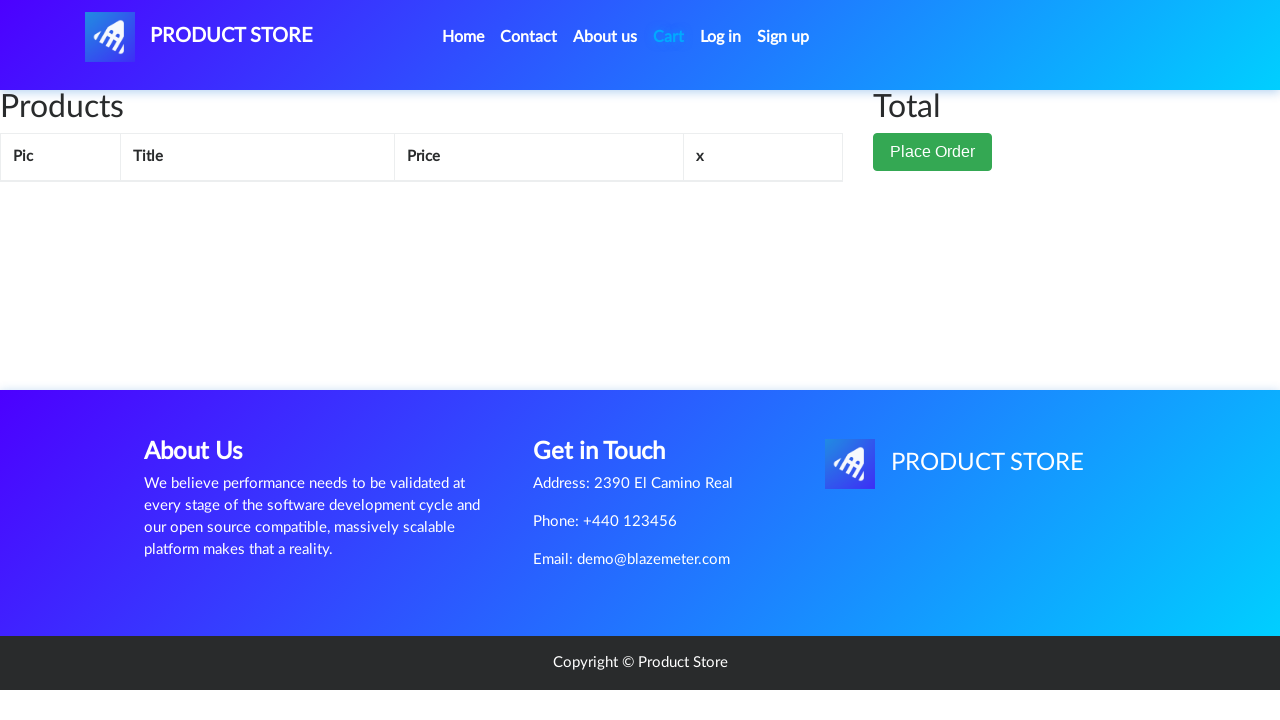

Cart page loaded with product visible in cart table
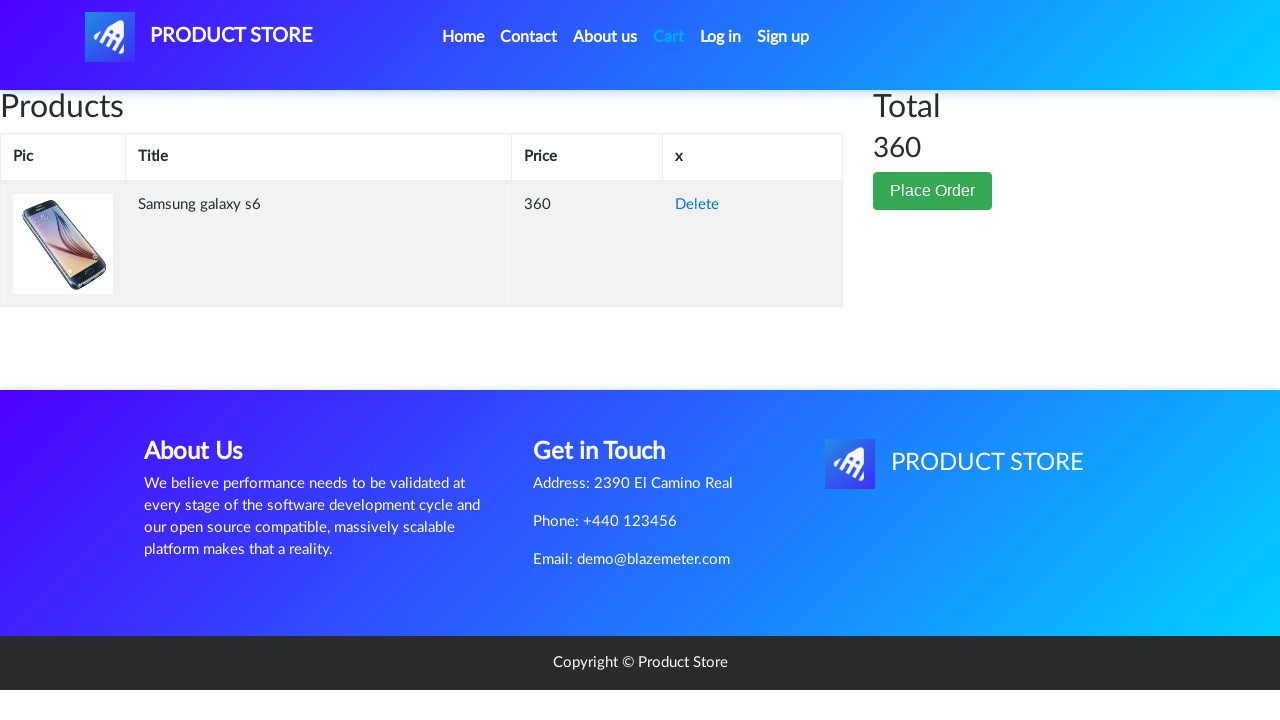

Clicked 'Delete' button to remove product from cart at (697, 205) on a:has-text('Delete')
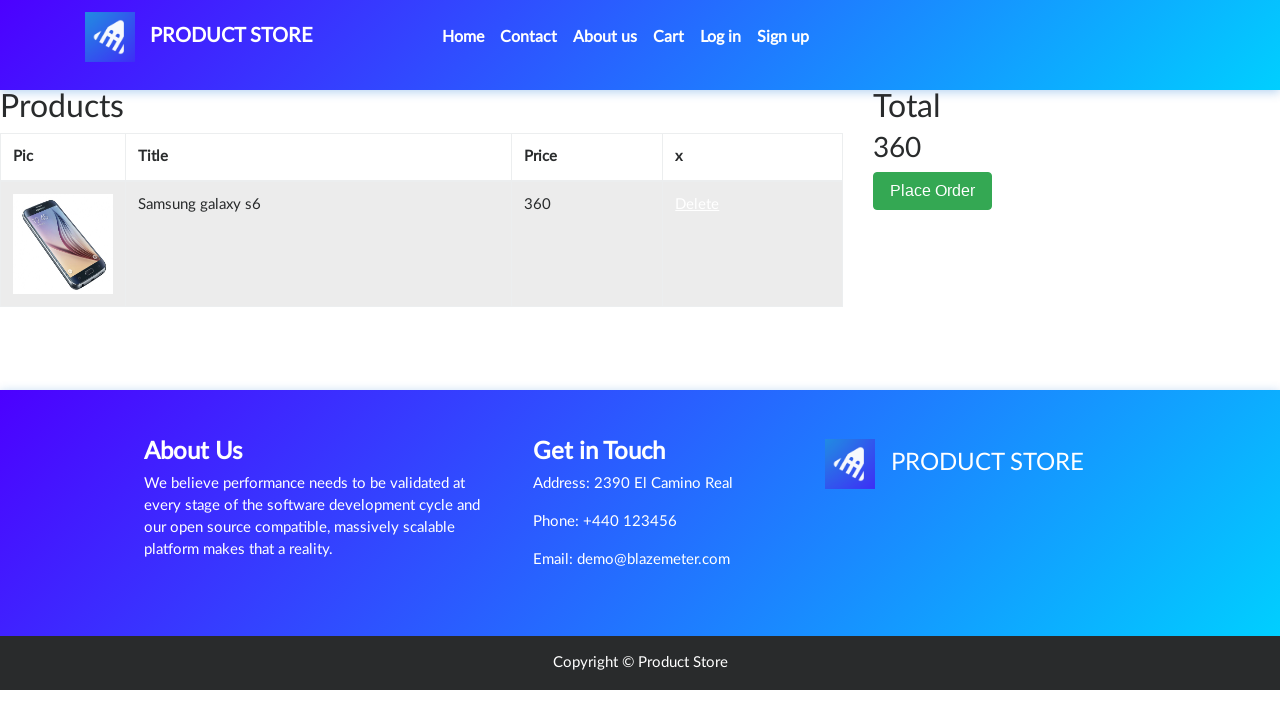

Verified cart is now empty - no products in cart table
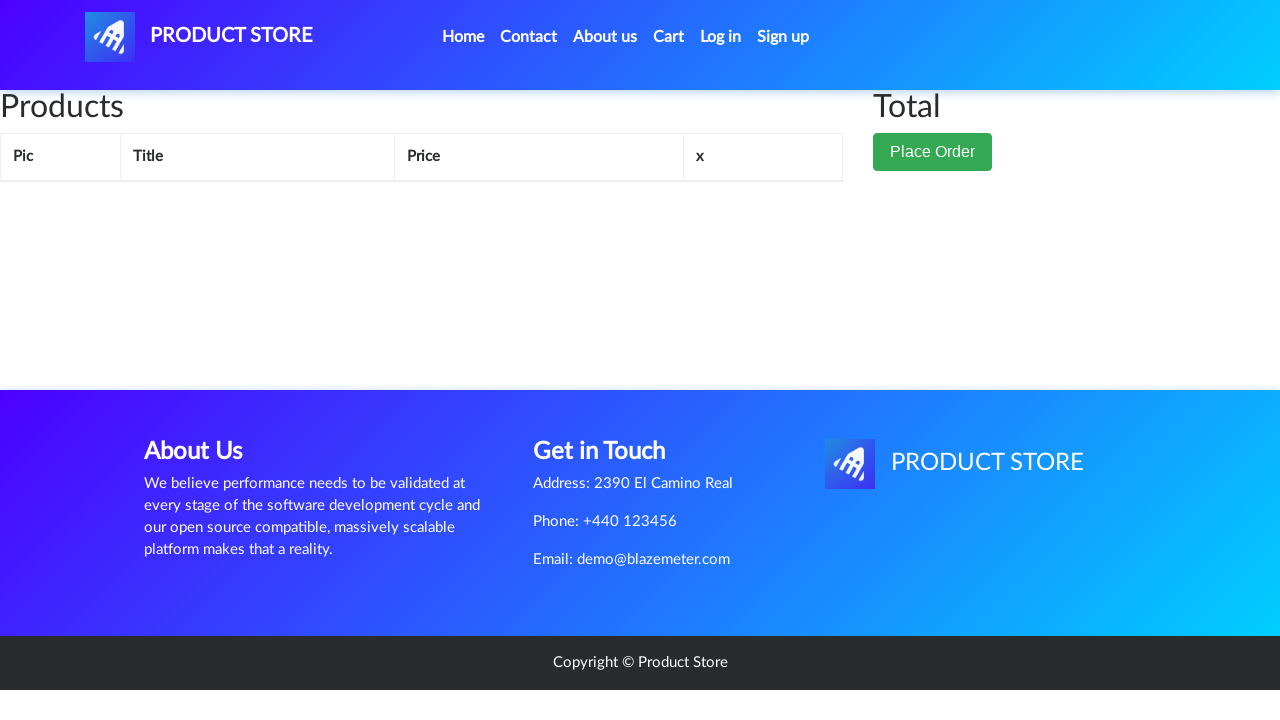

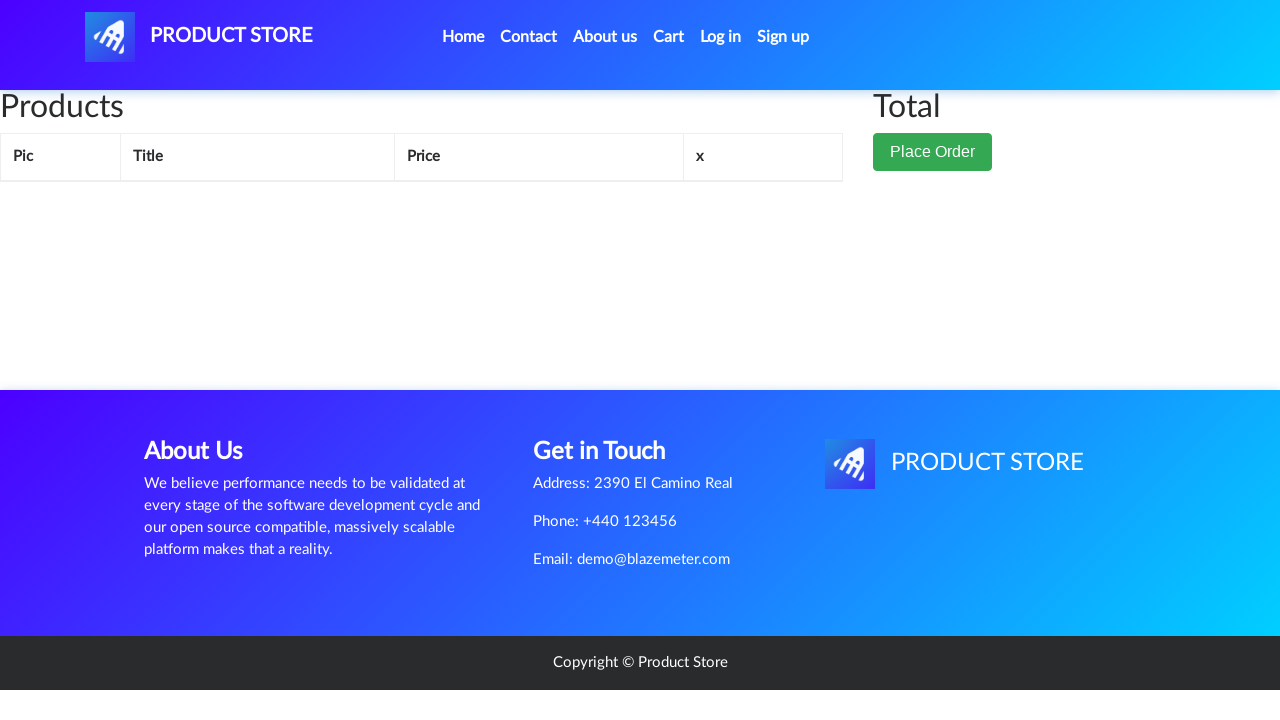